Tests basic browser navigation commands by navigating between two websites, then using back and forward navigation buttons

Starting URL: https://zeenyx.com/

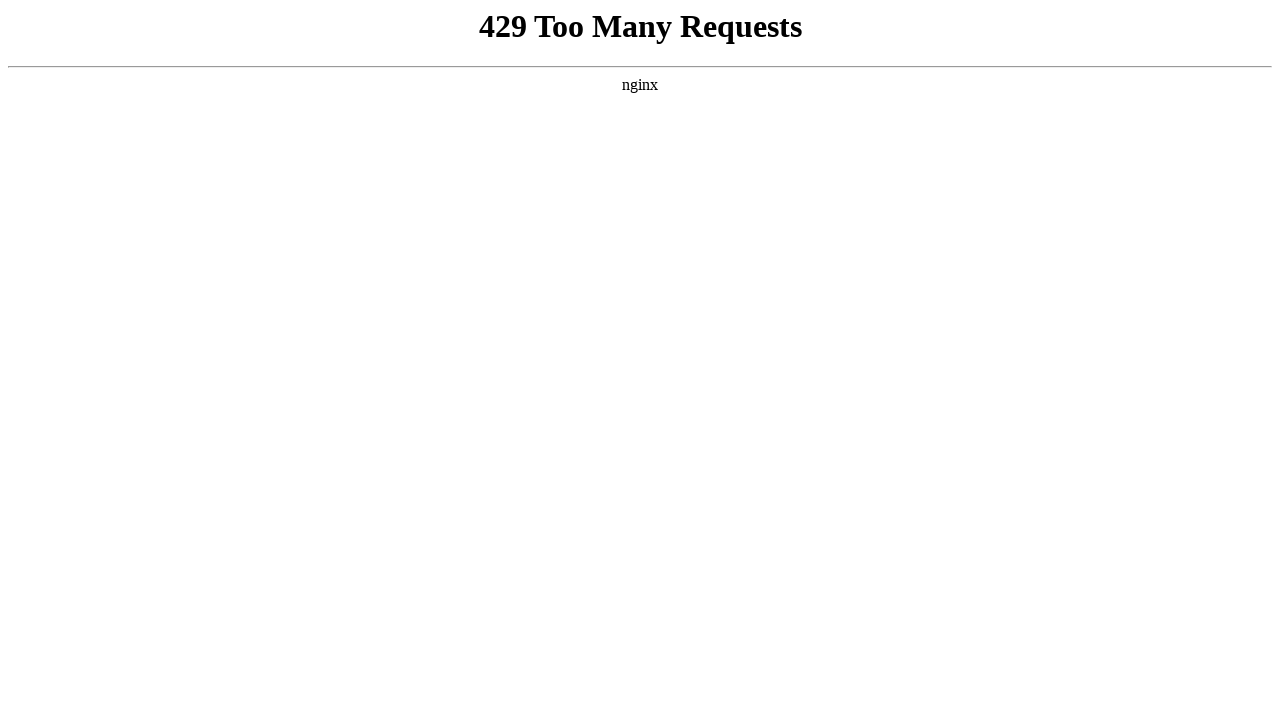

Navigated to https://matryxsoft.com/
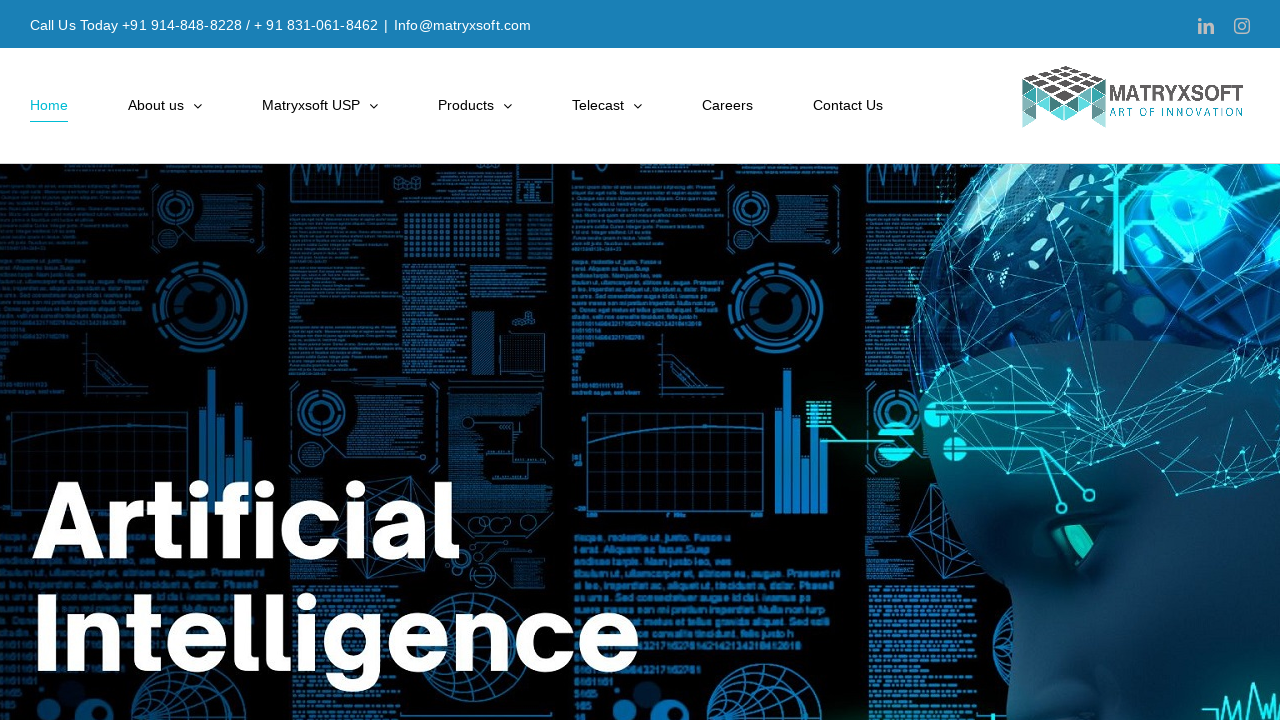

Waited for page to load (domcontentloaded state)
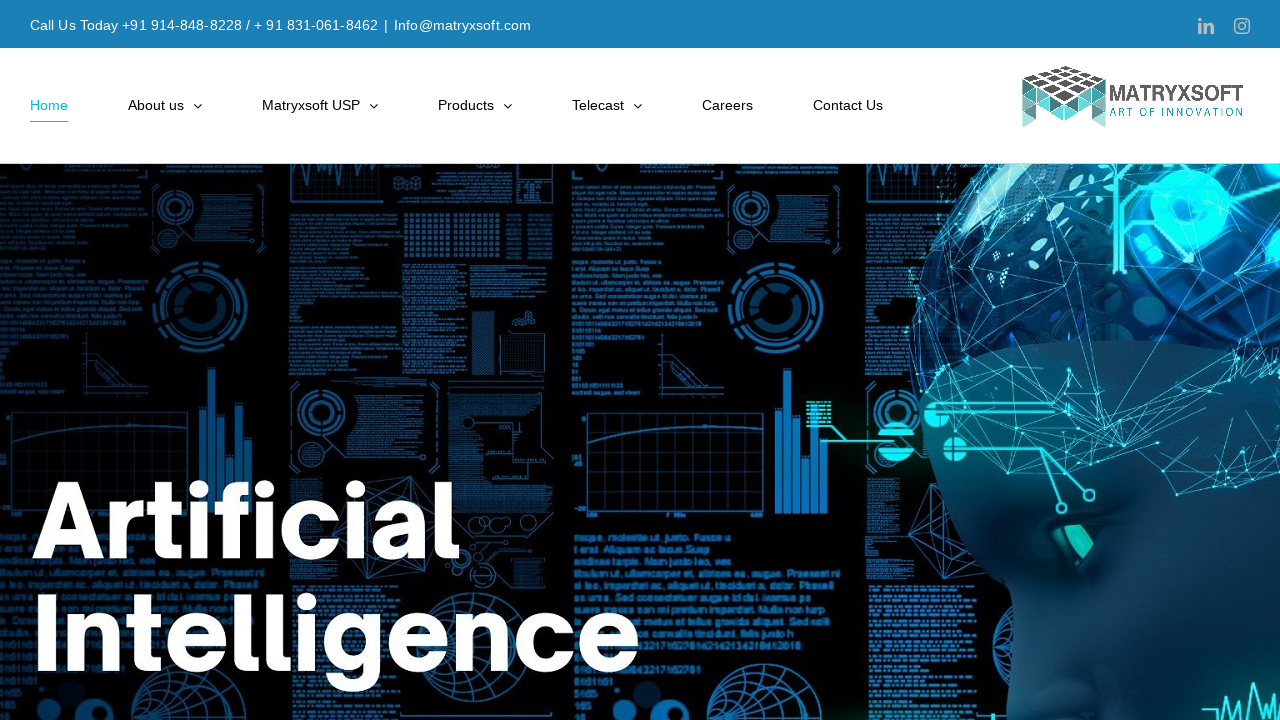

Navigated back to previous page (zeenyx.com)
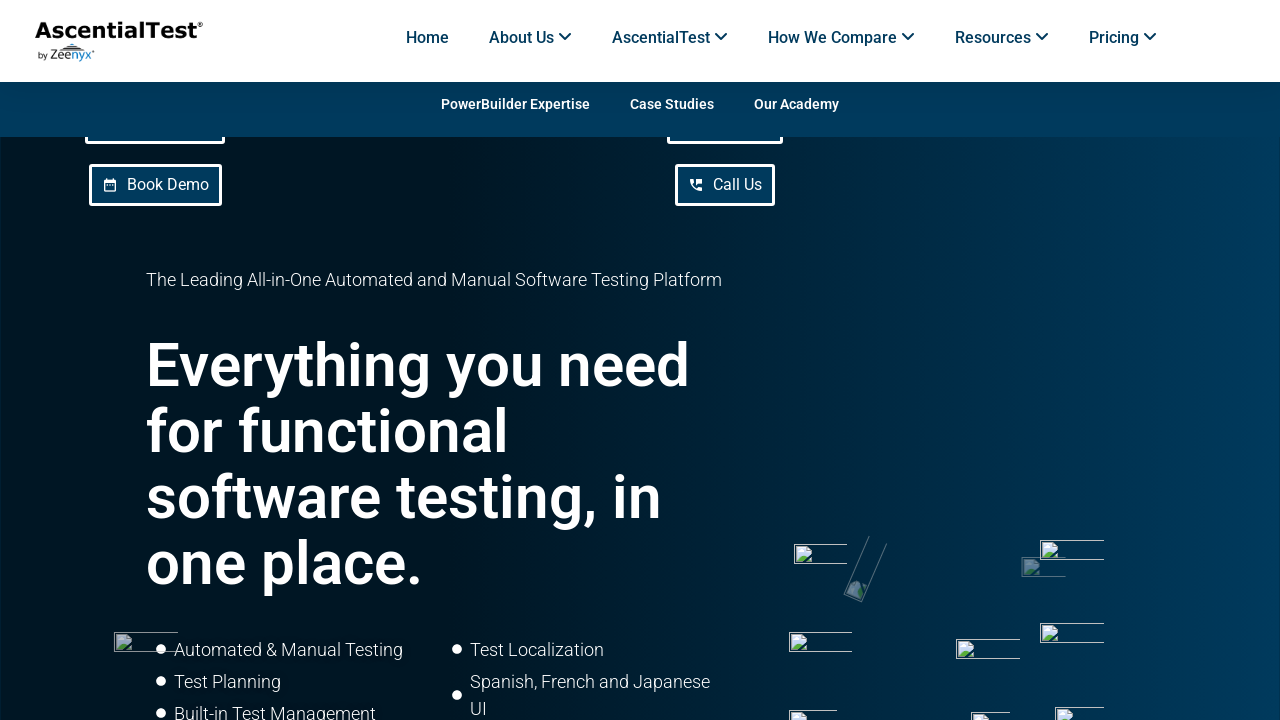

Navigated forward to matryxsoft.com
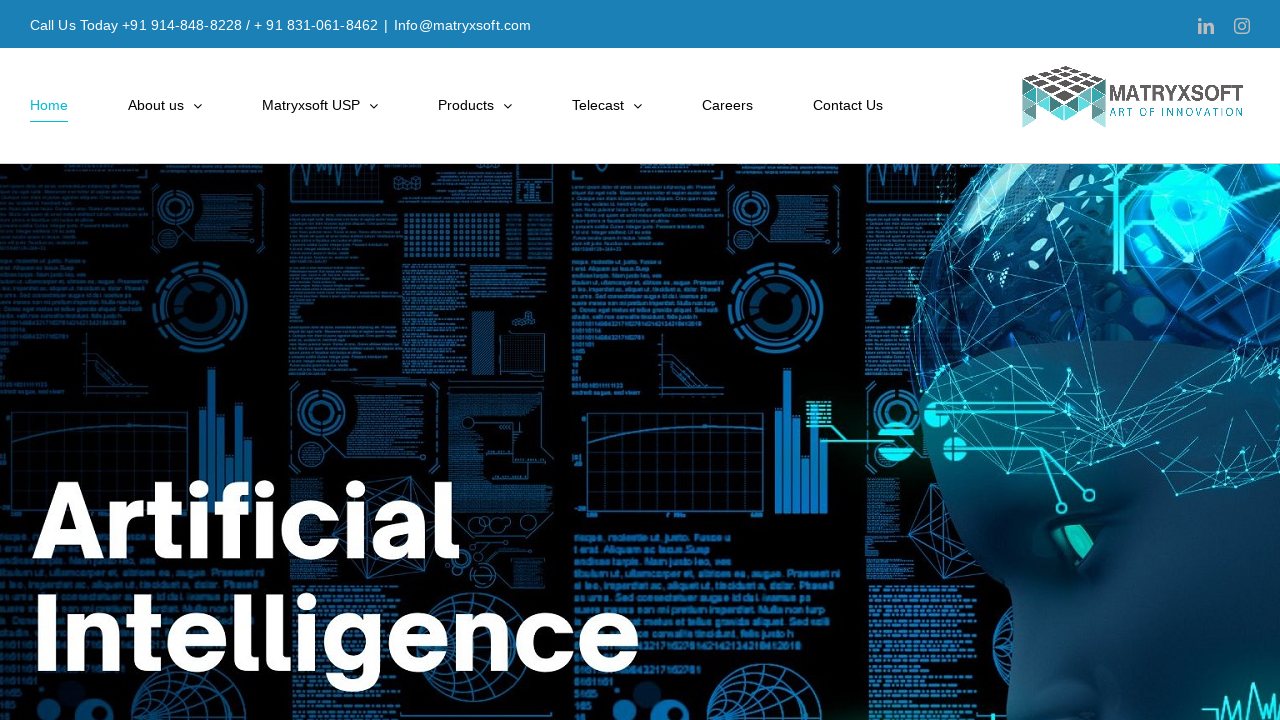

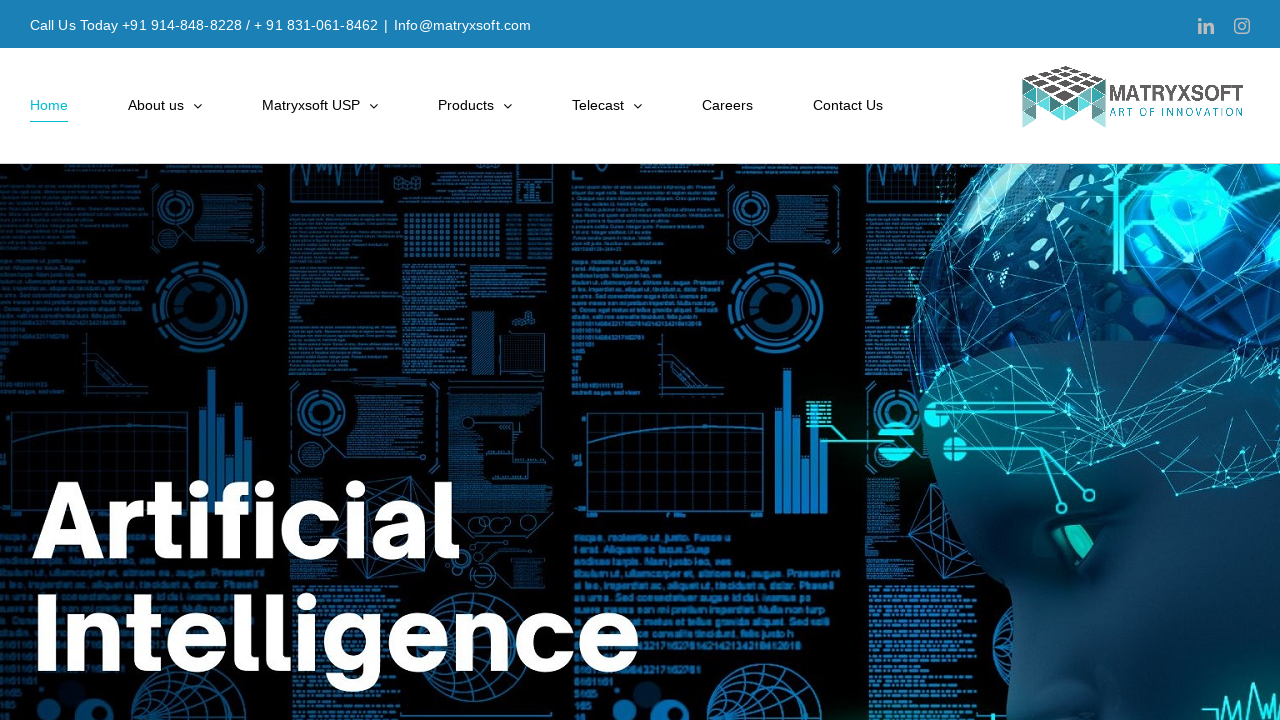